Navigates to the Loading Images page from Chapter 3 and verifies the page loaded correctly

Starting URL: https://bonigarcia.dev/selenium-webdriver-java/

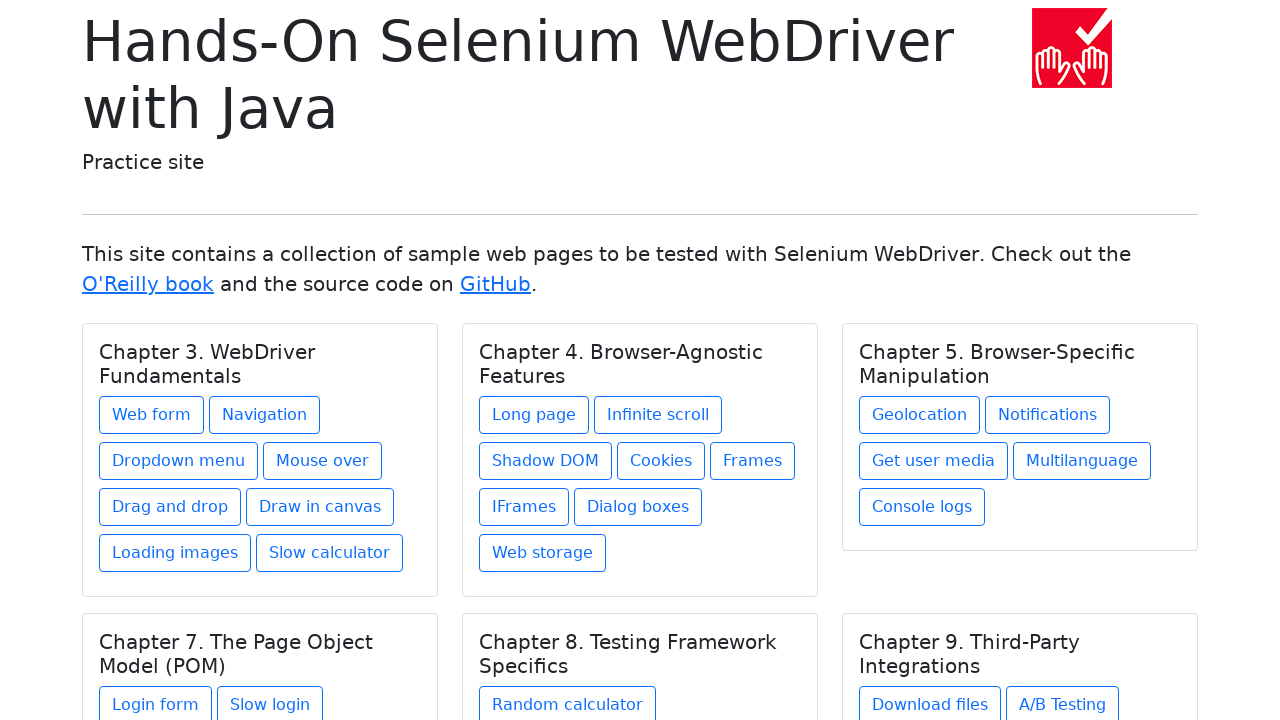

Clicked on the Loading Images link under Chapter 3 at (175, 553) on xpath=//h5[text()='Chapter 3. WebDriver Fundamentals']/../a[@href='loading-image
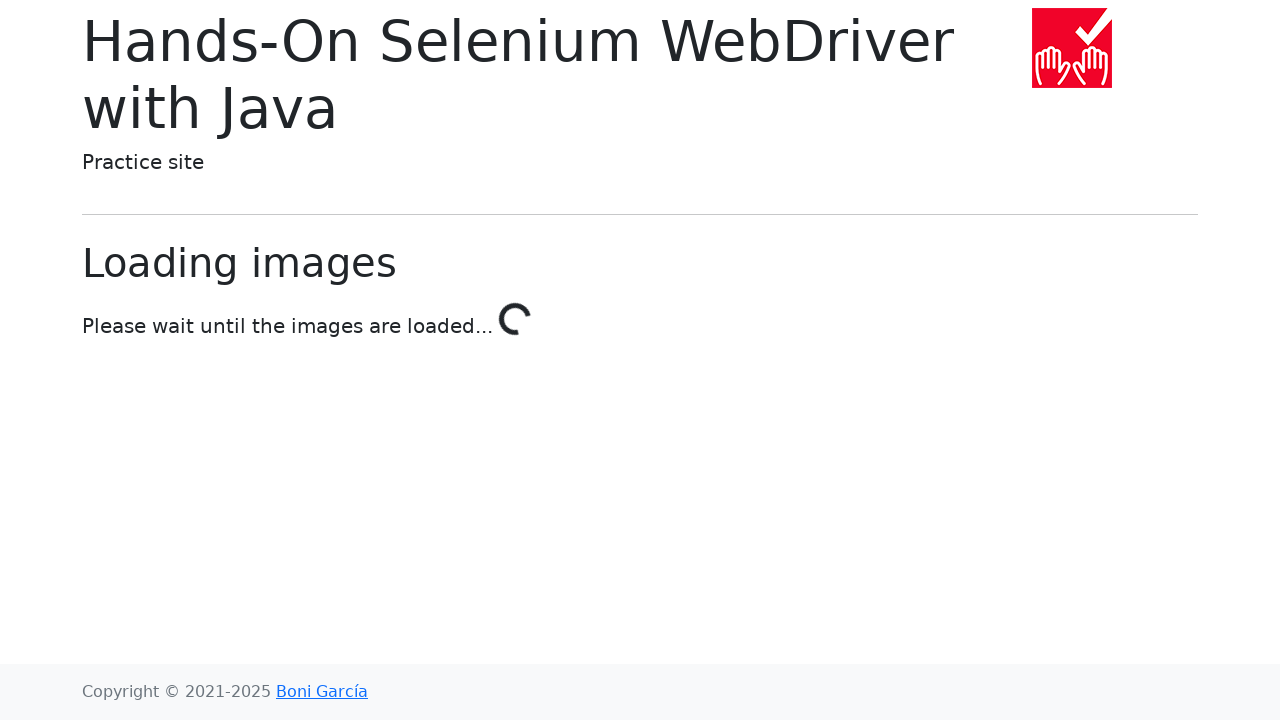

Loading Images page title loaded successfully
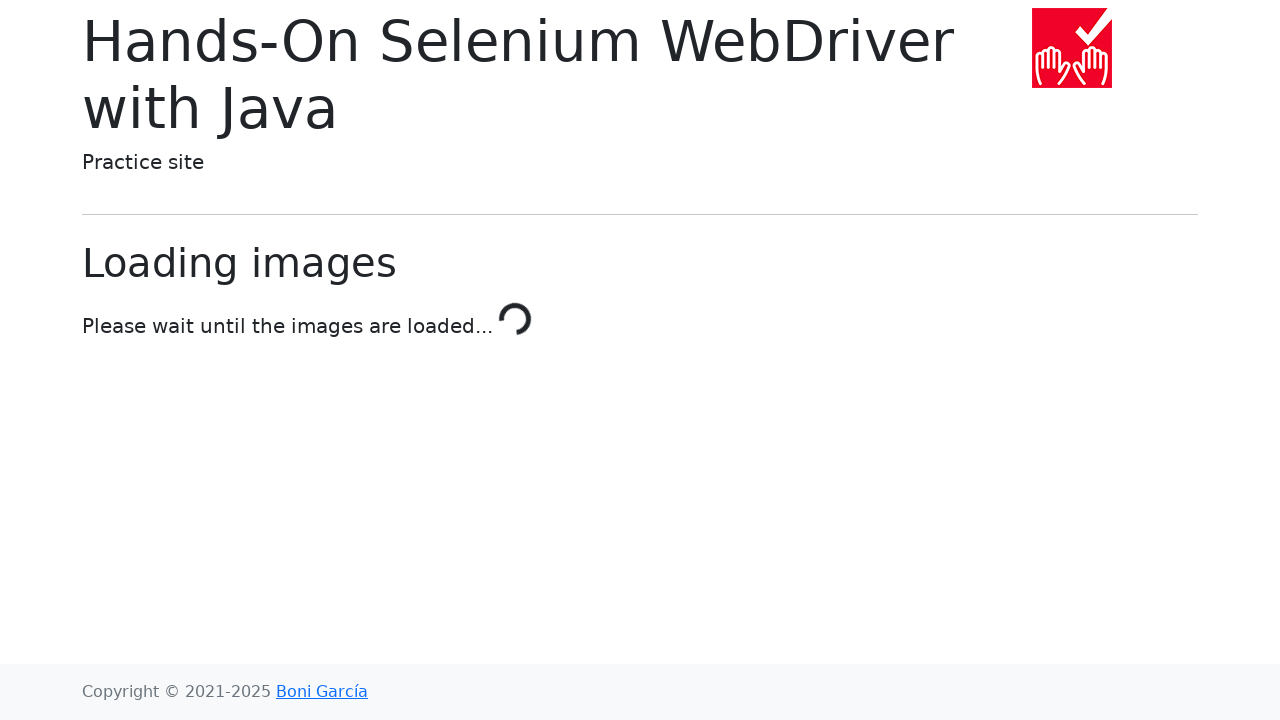

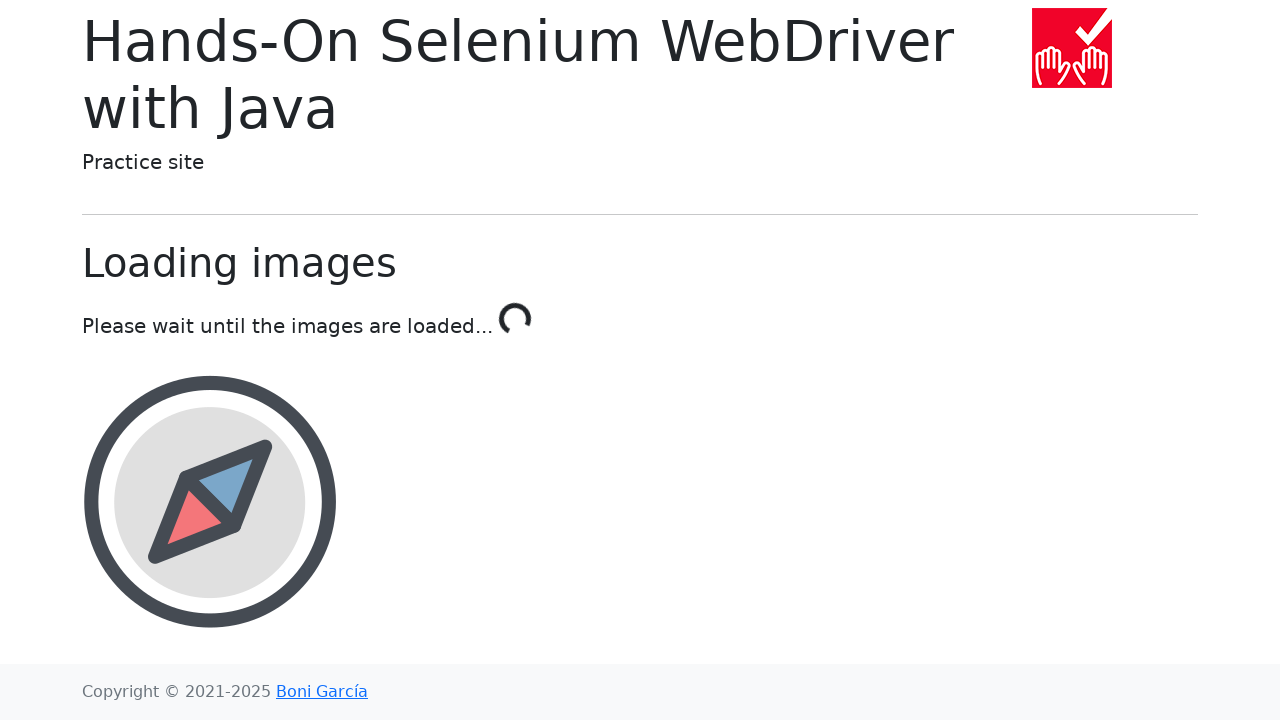